Tests dynamic controls by clicking the Remove button, explicitly waiting for "It's gone!" message, then clicking Add button and explicitly waiting for "It's back!" message.

Starting URL: https://the-internet.herokuapp.com/dynamic_controls

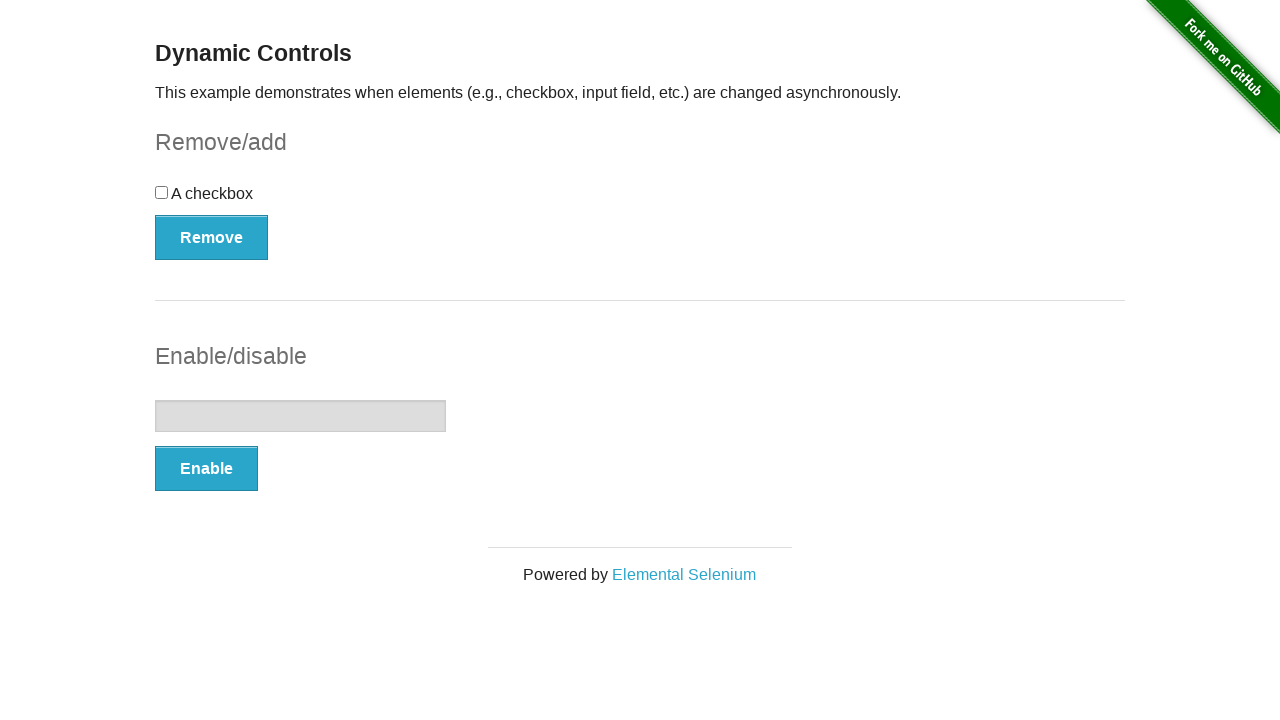

Clicked Remove button at (212, 237) on xpath=//button[text()='Remove']
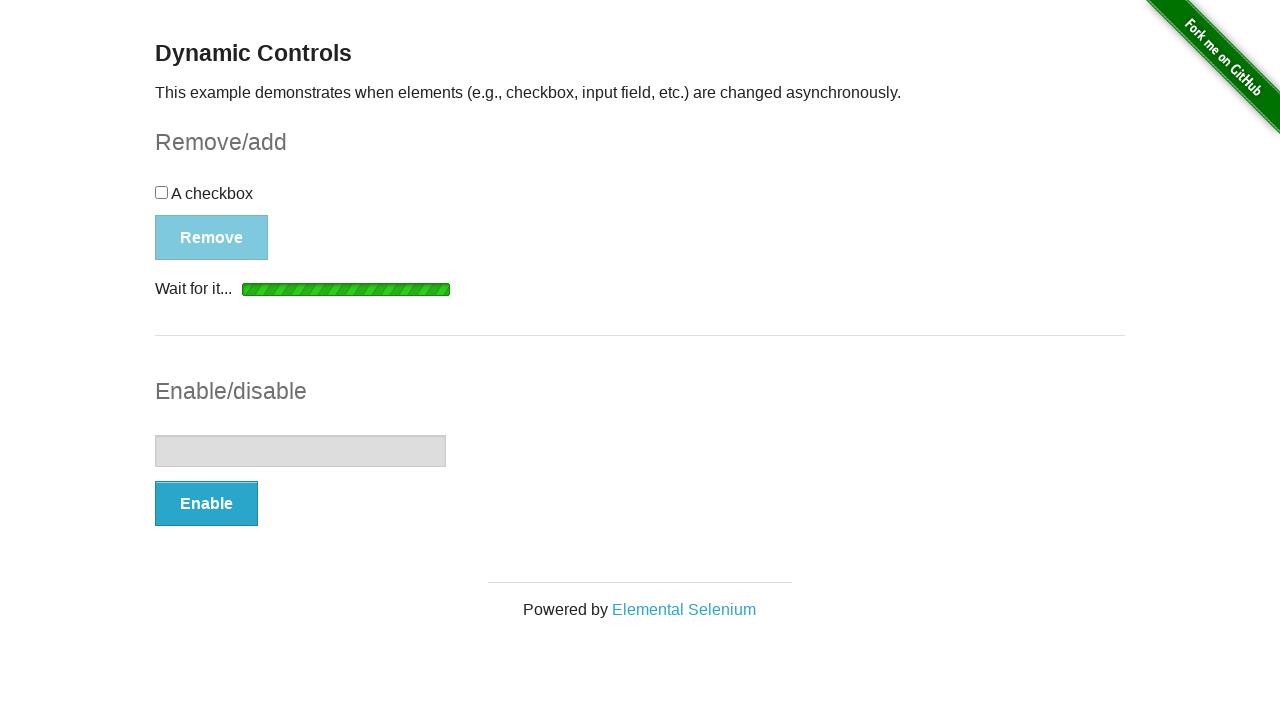

Waited for 'It's gone!' message to be visible
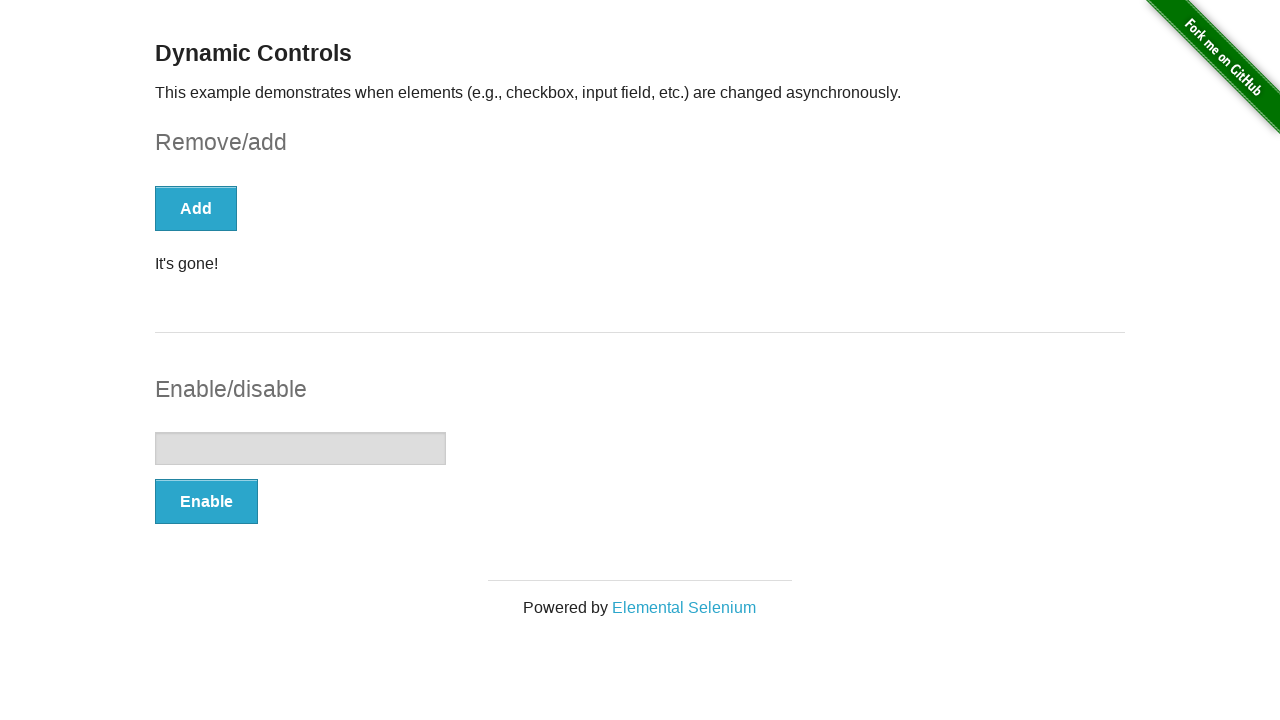

Asserted that 'It's gone!' message is visible
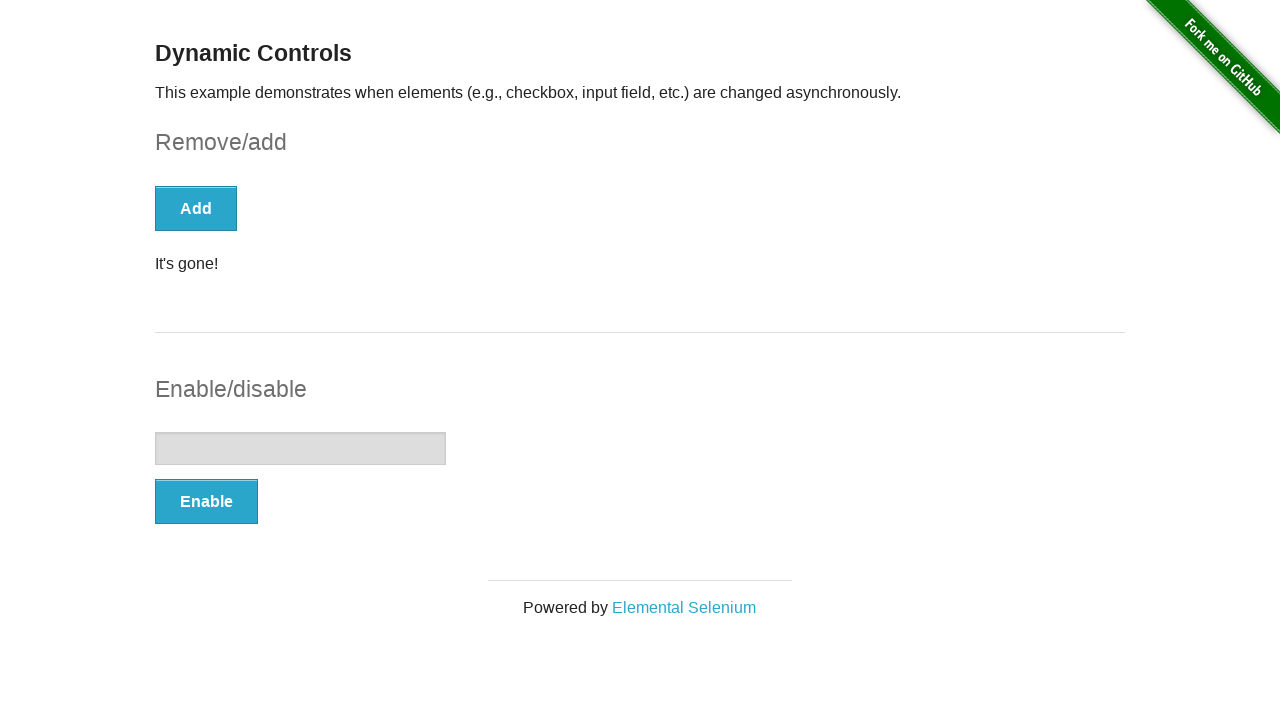

Clicked Add button at (196, 208) on xpath=//button[text()='Add']
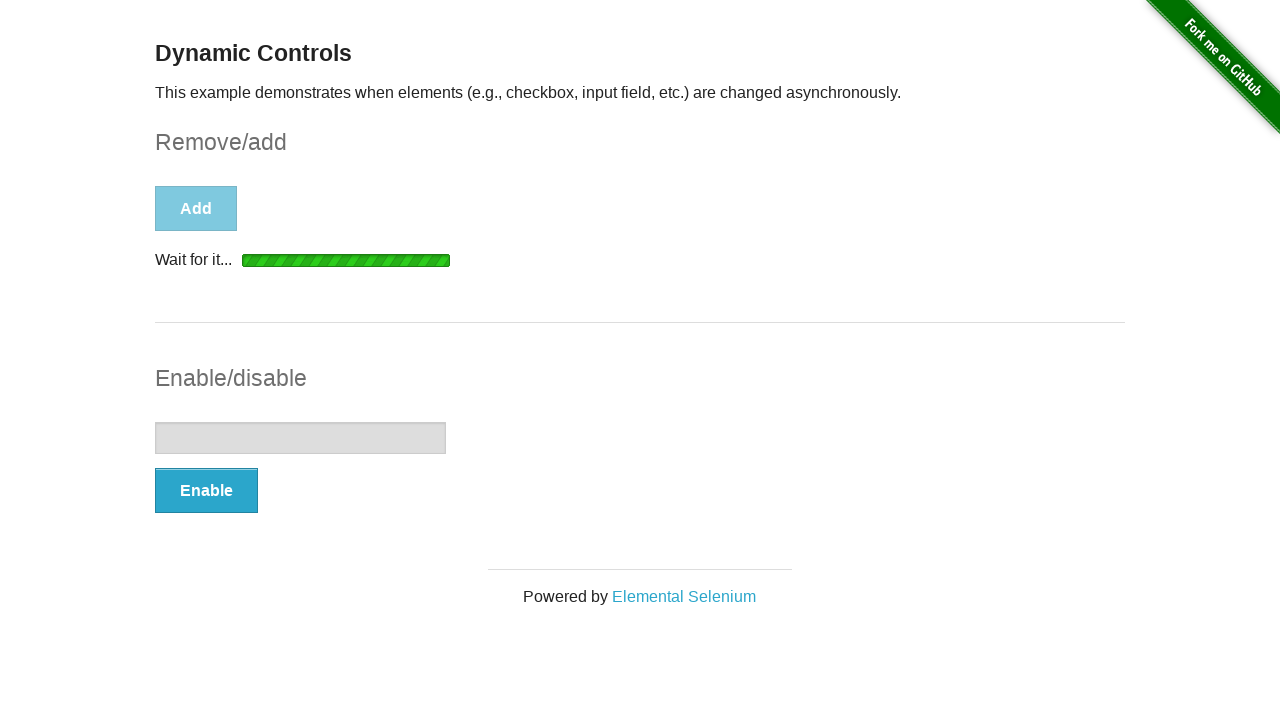

Waited for 'It's back!' message to be visible
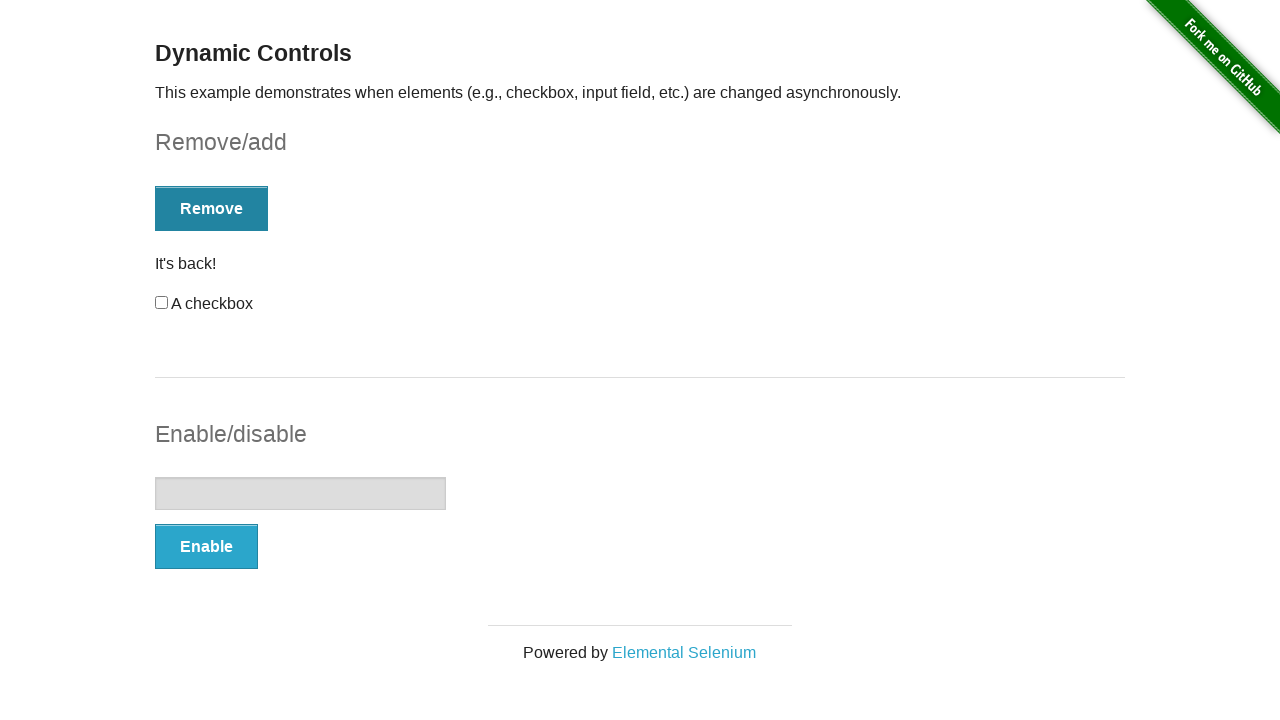

Asserted that 'It's back!' message is visible
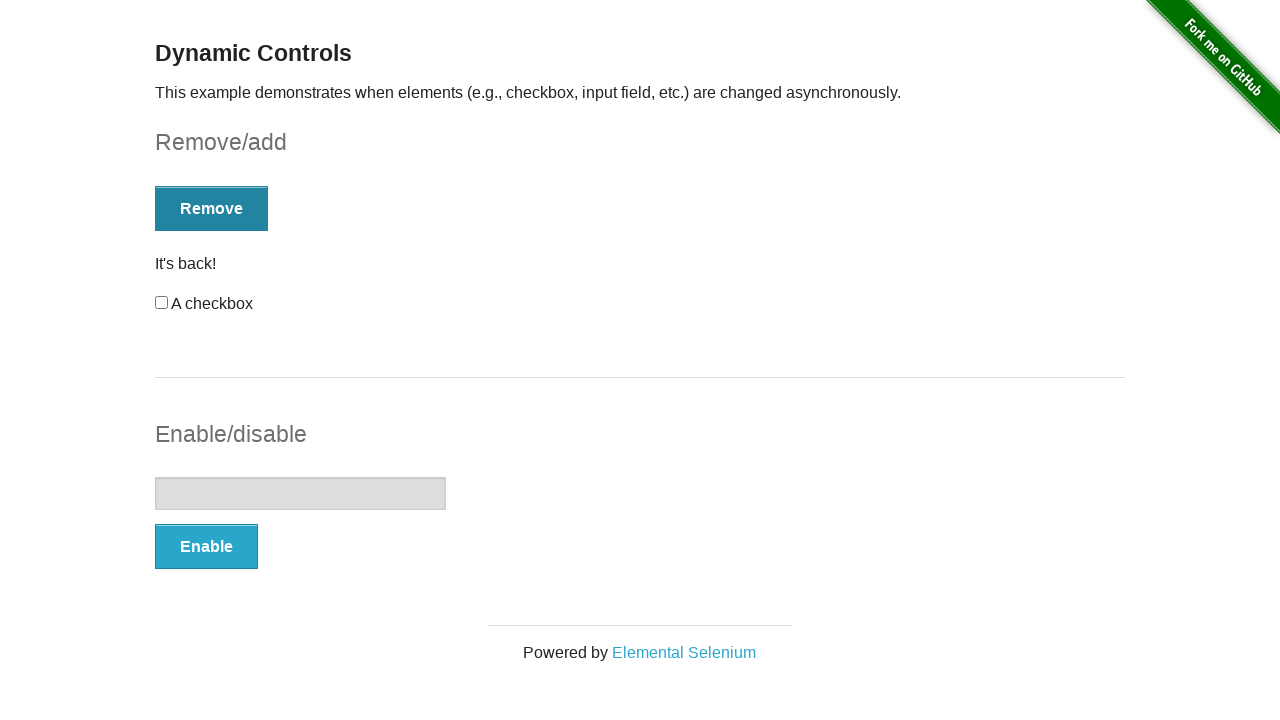

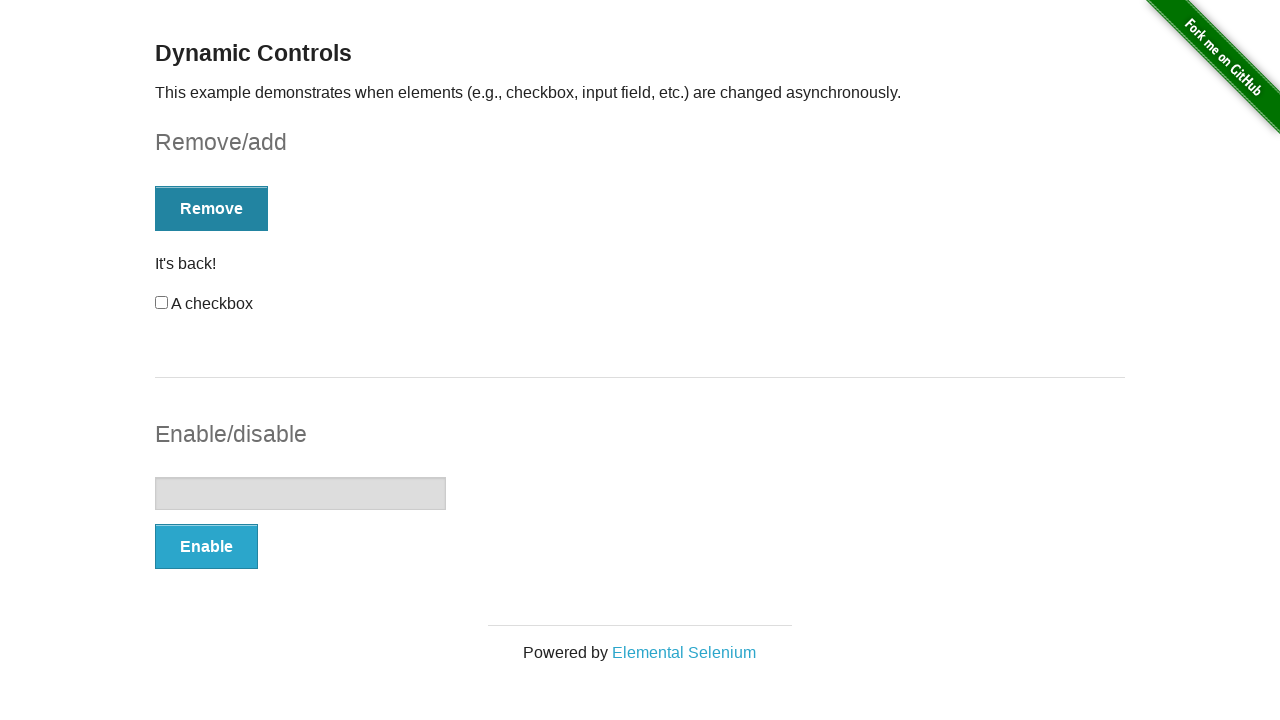